Opens the Flipkart homepage and maximizes the browser window to verify basic page loading functionality.

Starting URL: https://www.flipkart.com/

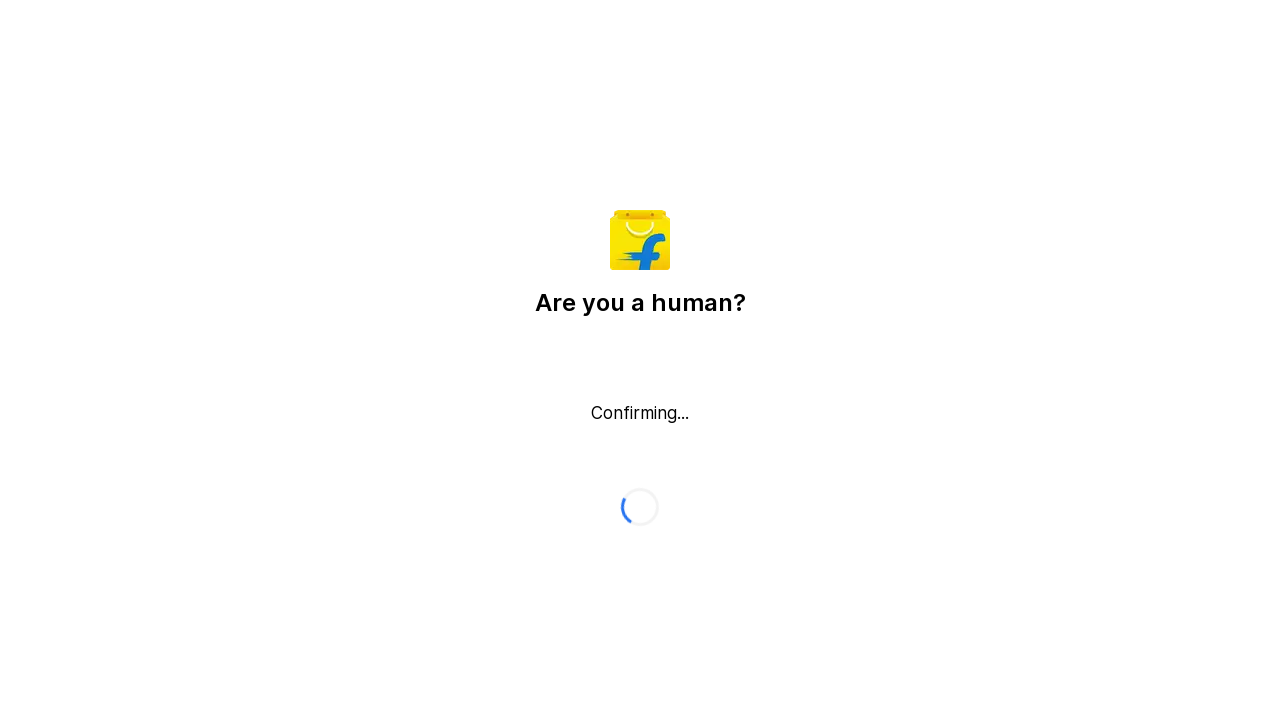

Set viewport size to 1920x1080 to maximize browser window
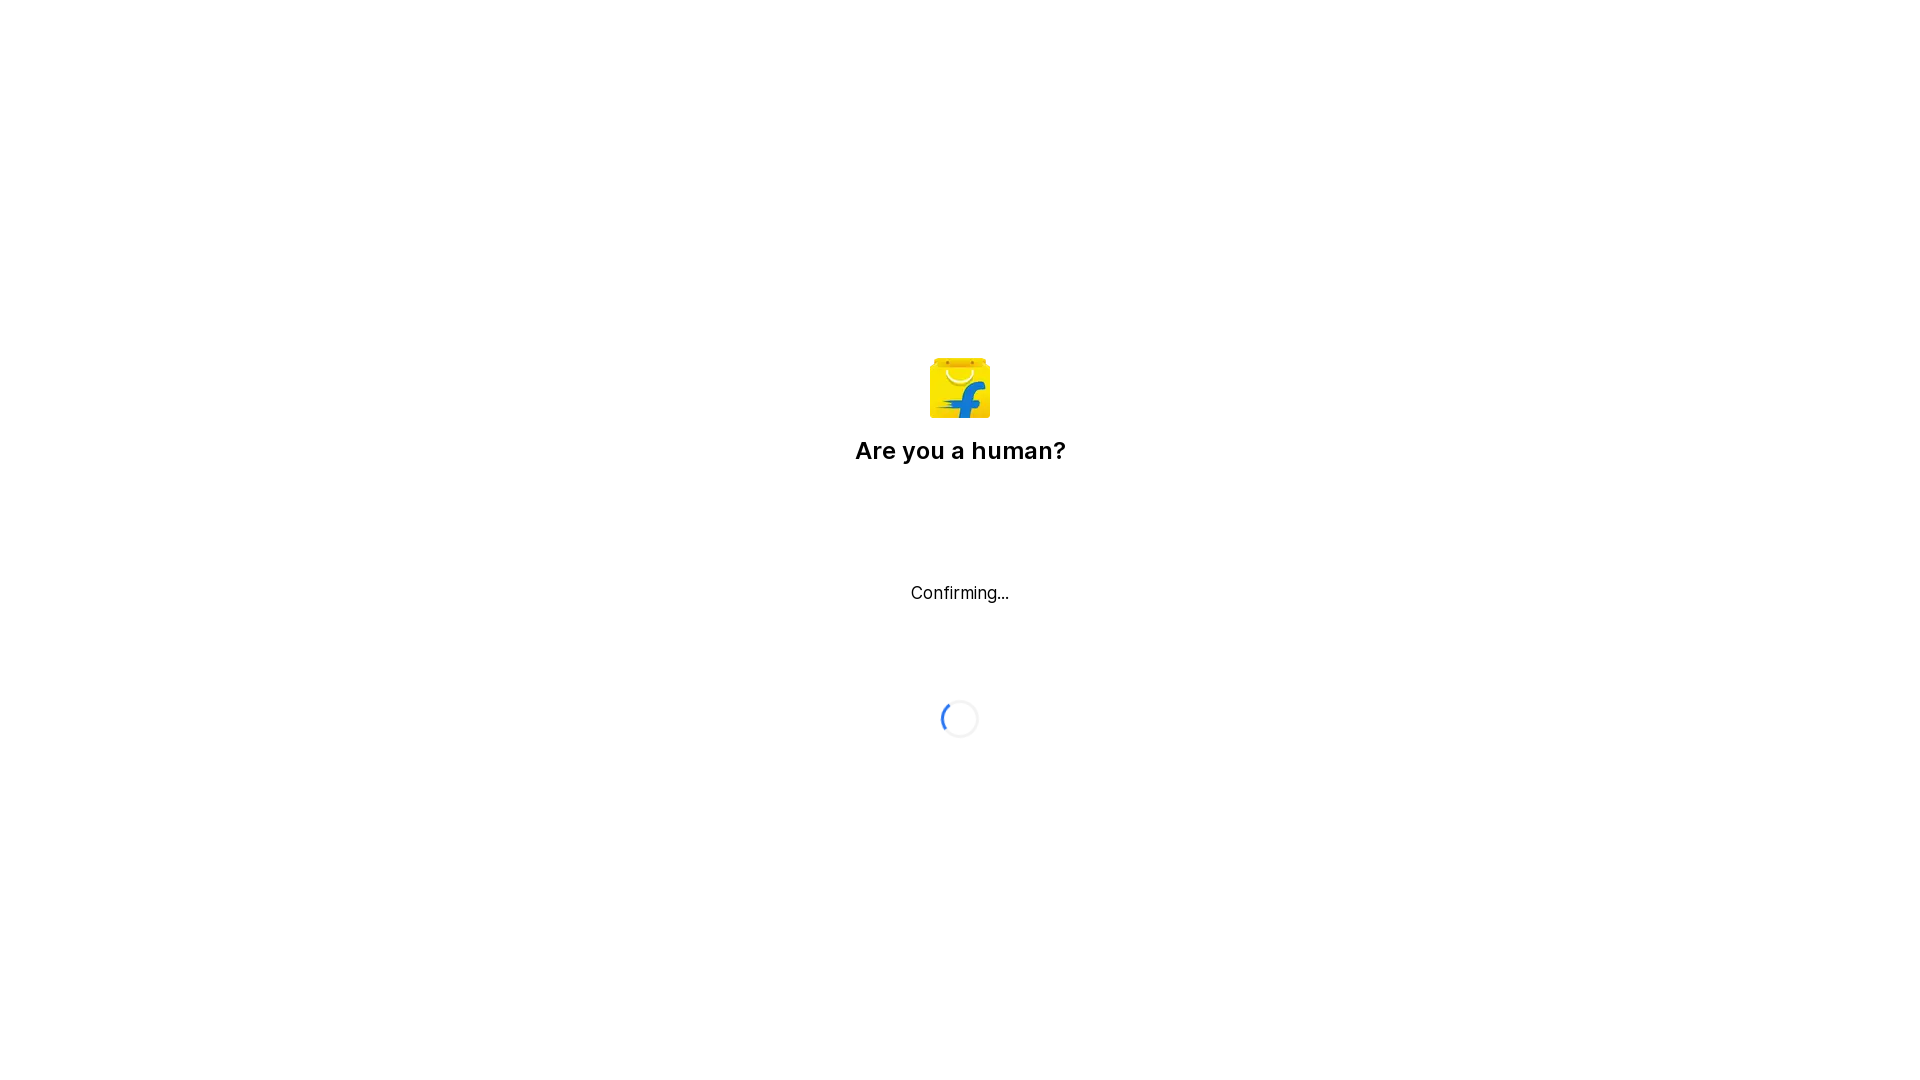

Flipkart homepage fully loaded (domcontentloaded event fired)
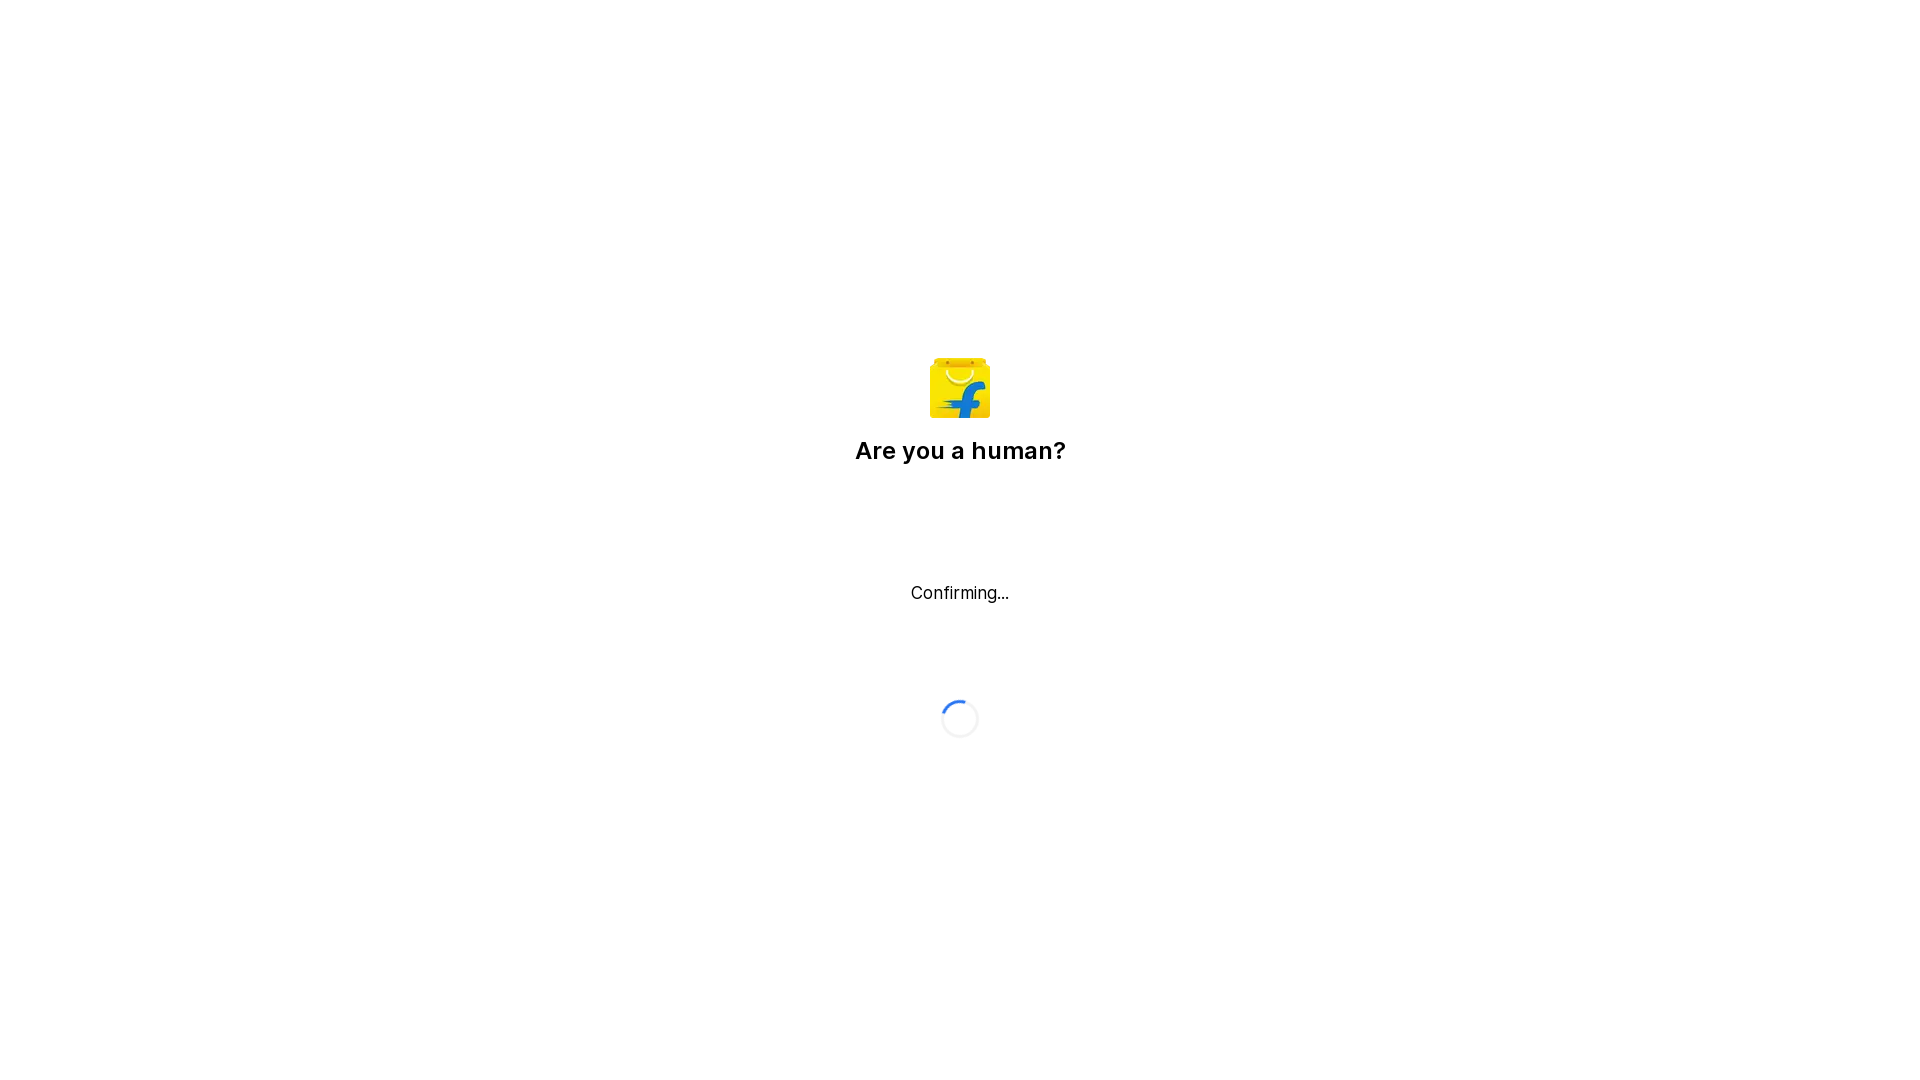

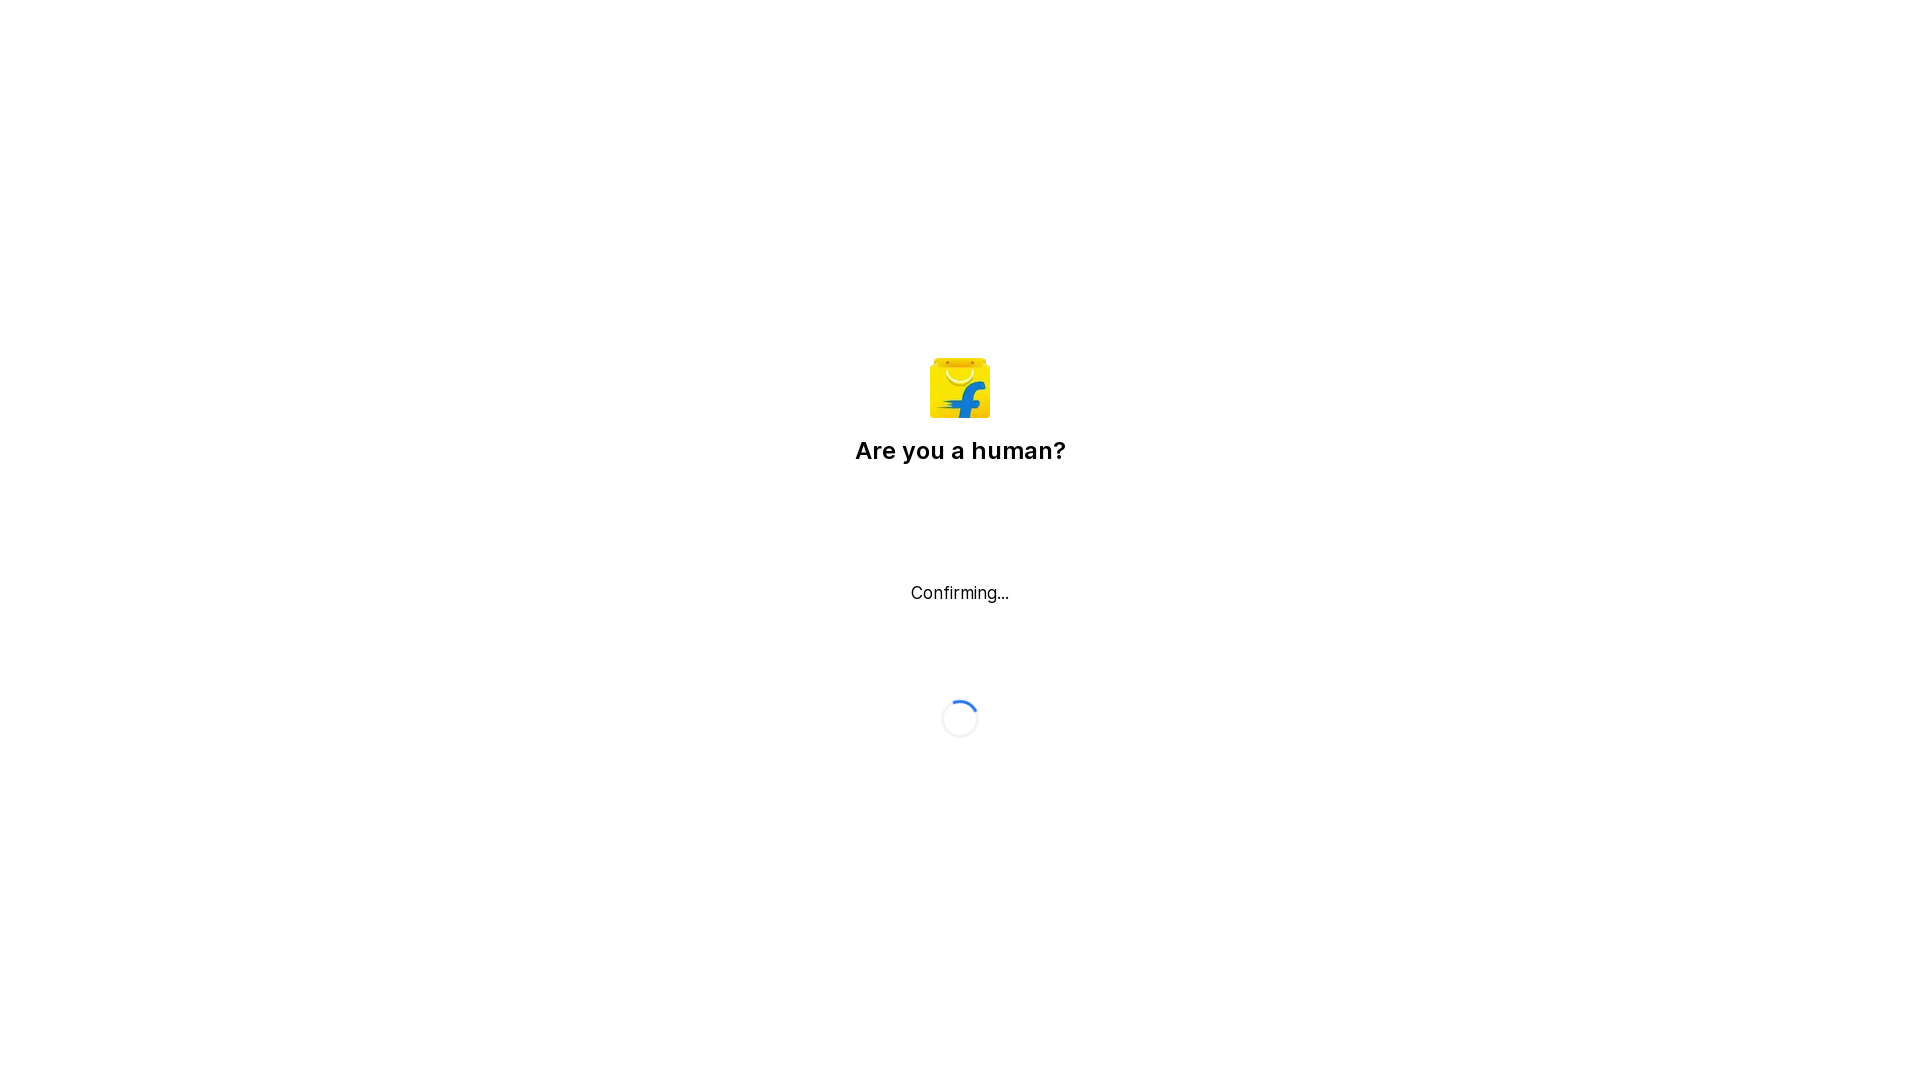